Tests radio button selection functionality by clicking on the 'user' radio button option on a practice login page

Starting URL: https://rahulshettyacademy.com/loginpagePractise/

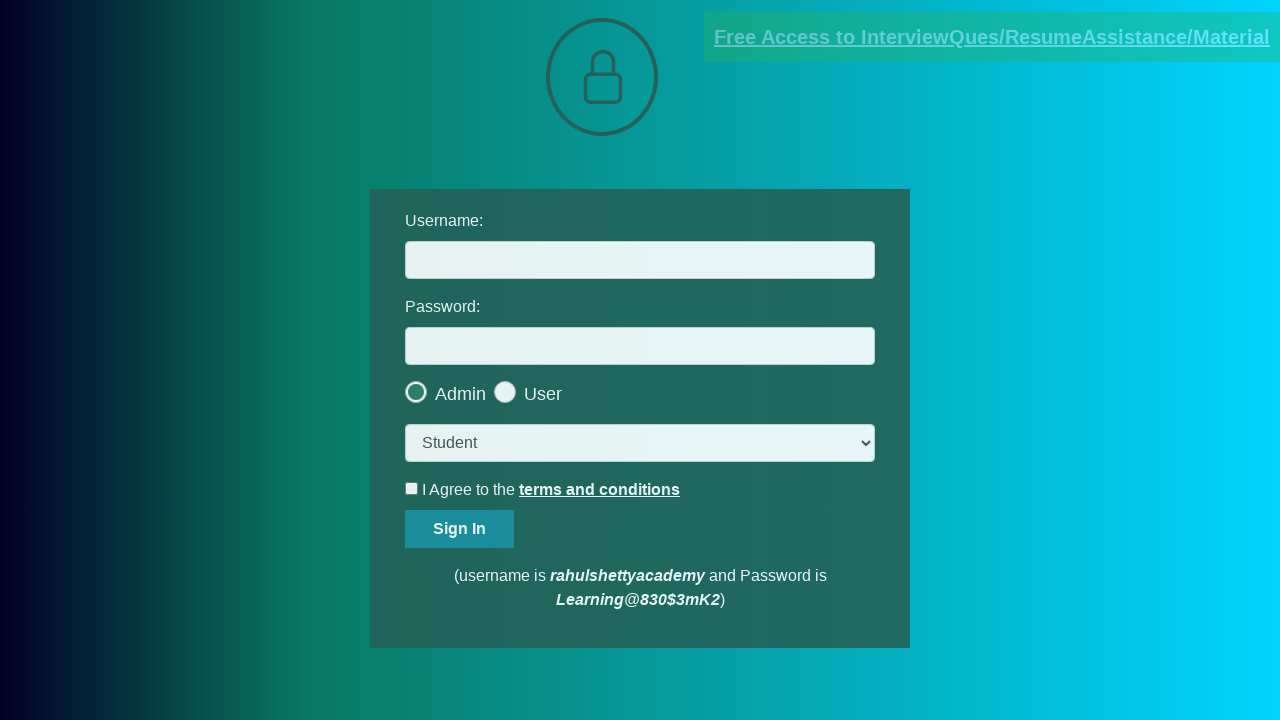

Clicked on the 'user' radio button option at (568, 387) on input[value='user']
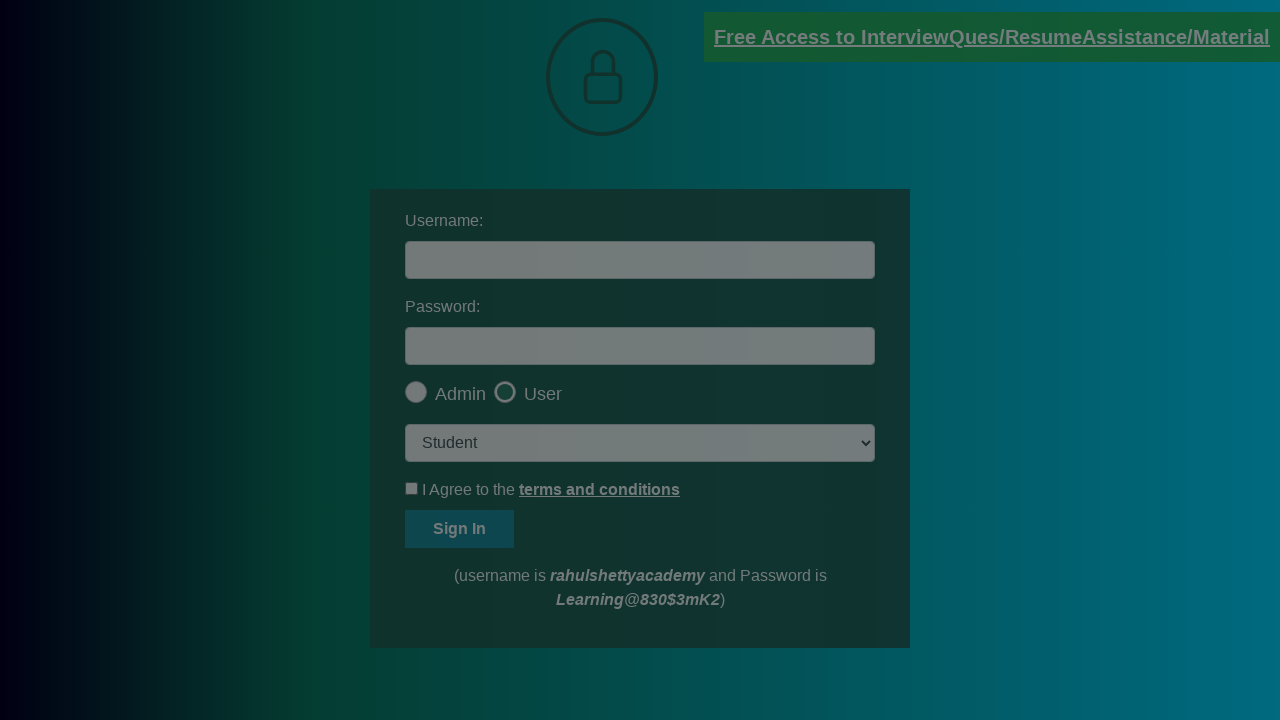

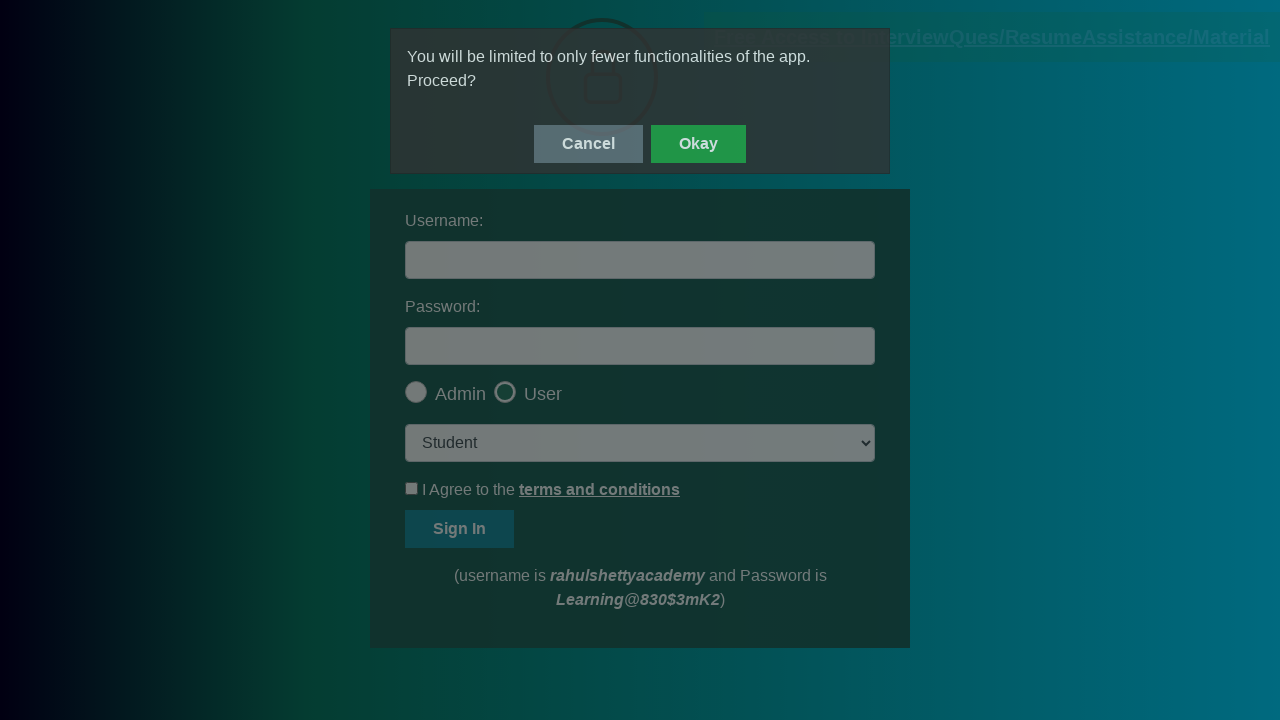